Tests checkbox functionality by clicking checkboxes and verifying their selection states

Starting URL: https://the-internet.herokuapp.com/checkboxes

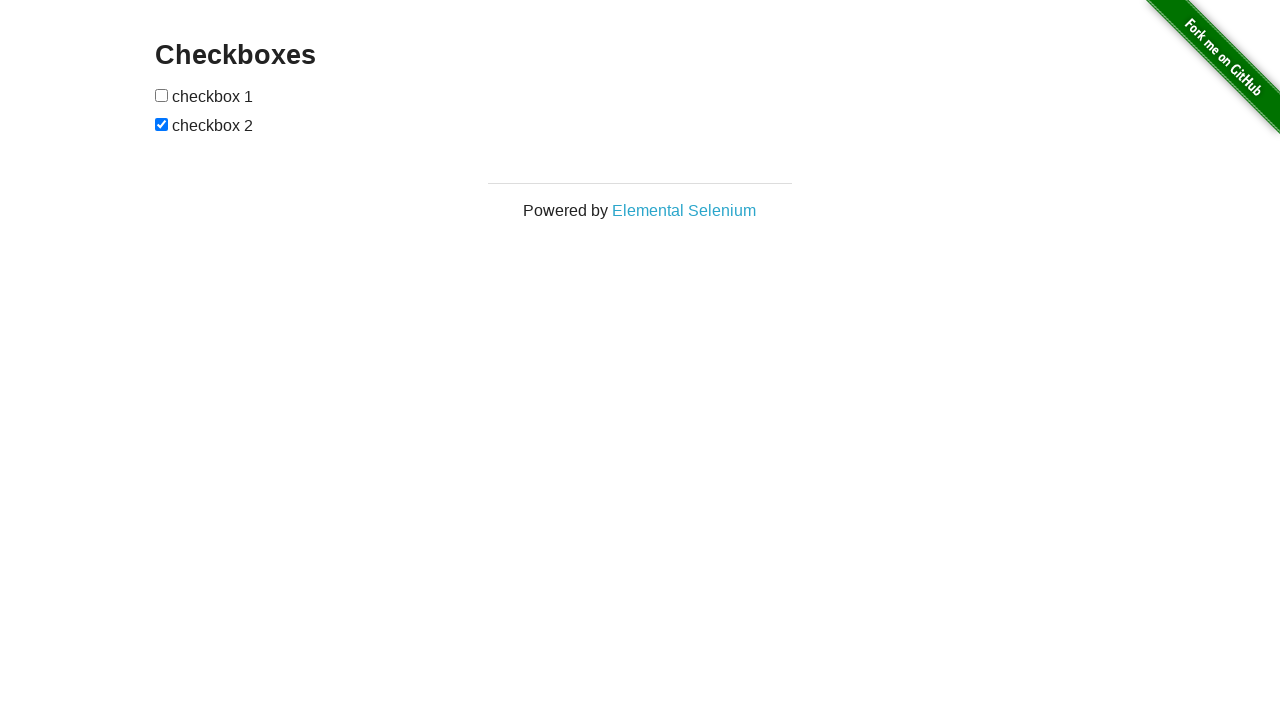

Located first checkbox element
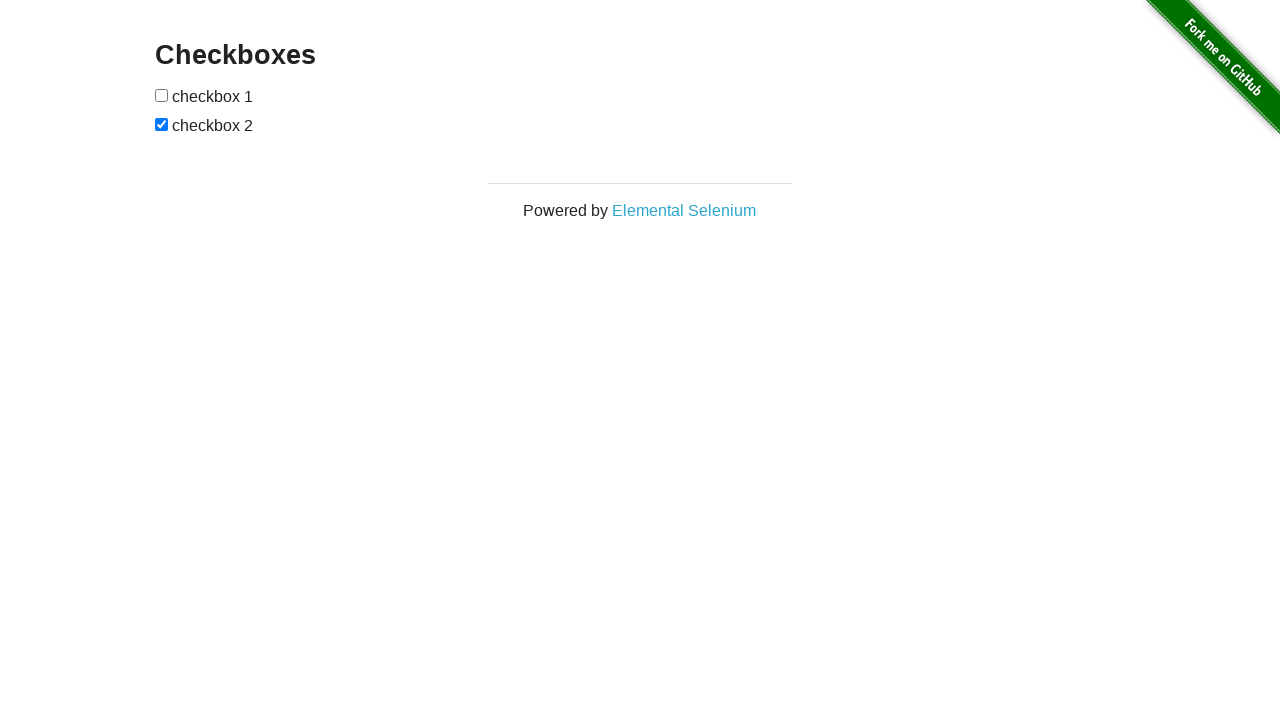

Located second checkbox element
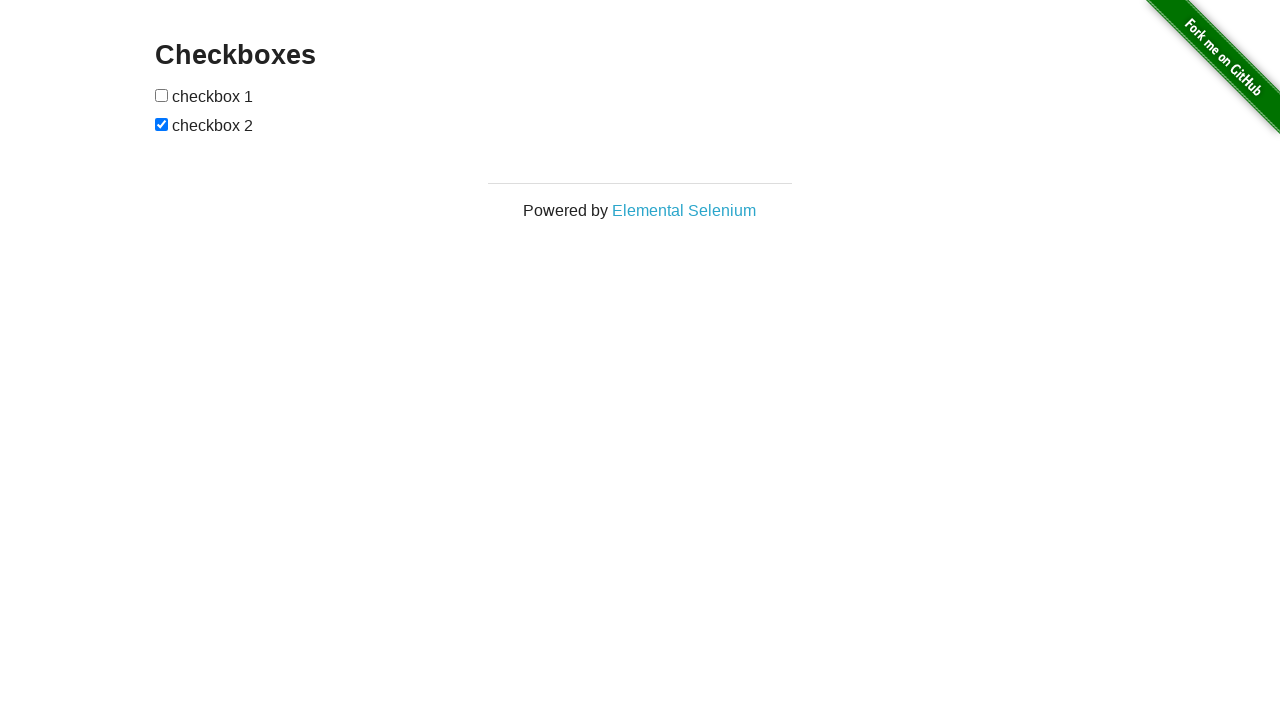

Clicked first checkbox to select it at (162, 95) on xpath=//input[@type='checkbox'][1]
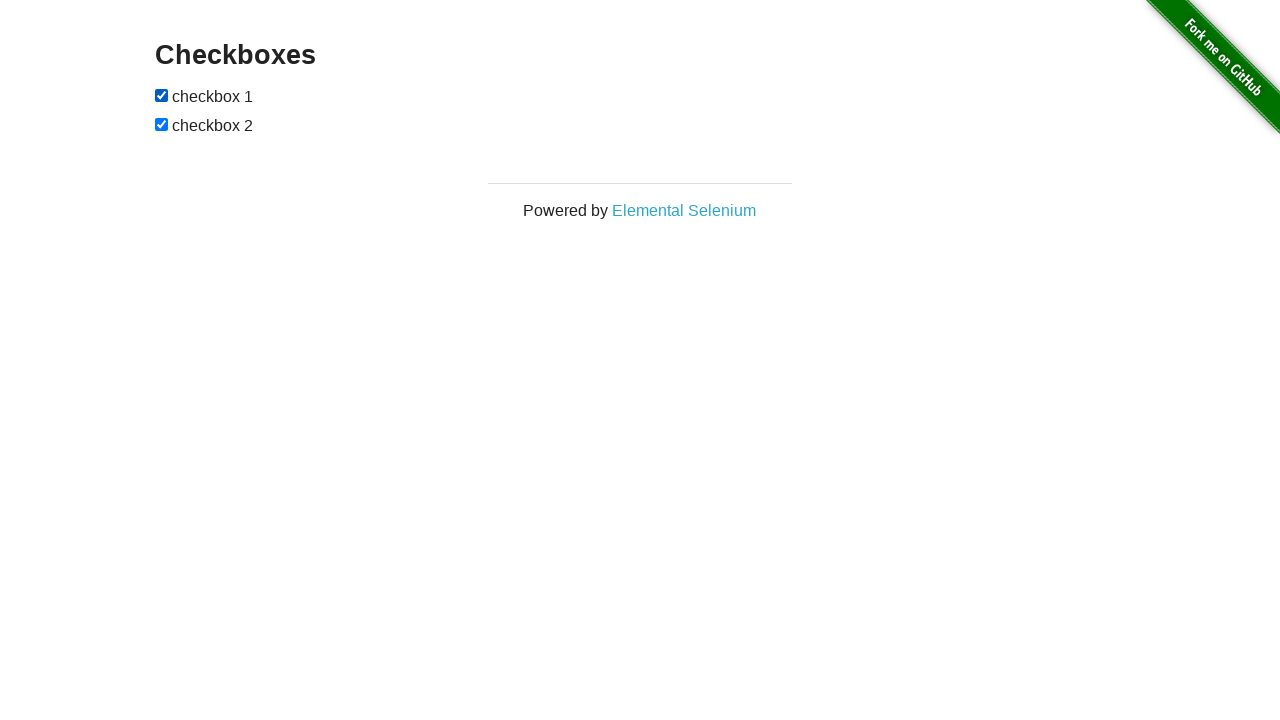

Verified first checkbox is selected
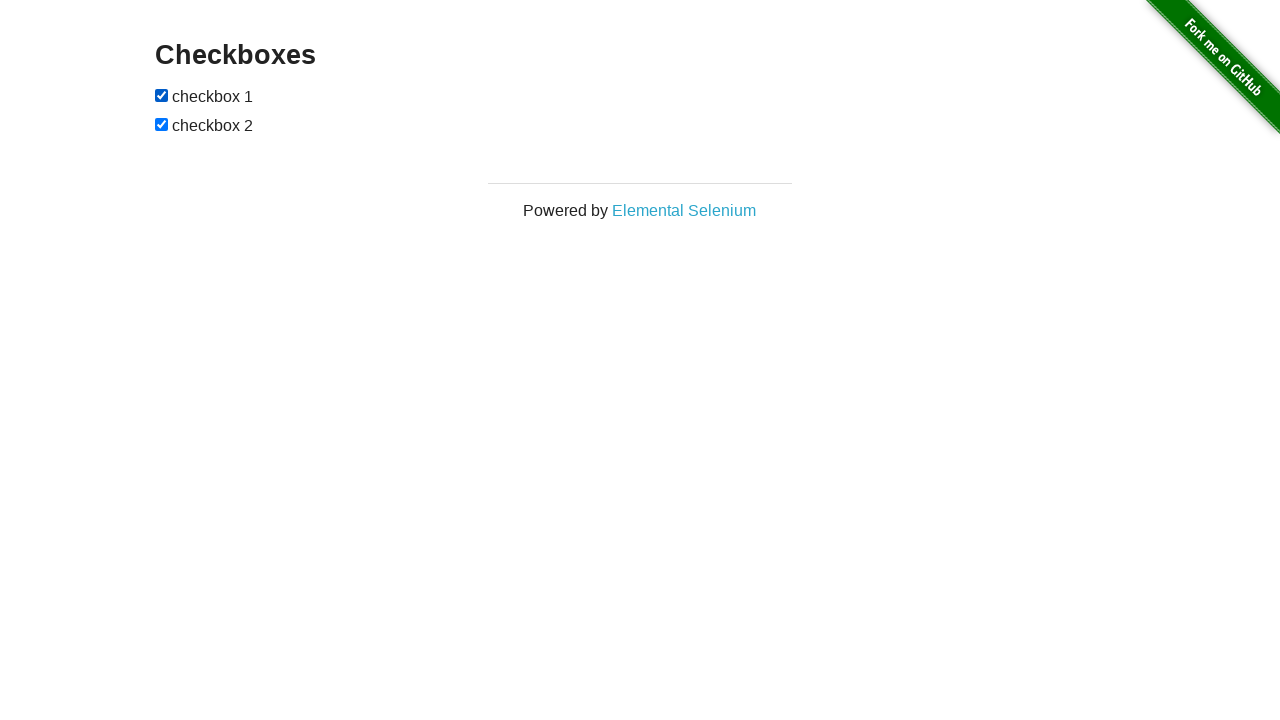

Verified second checkbox is selected
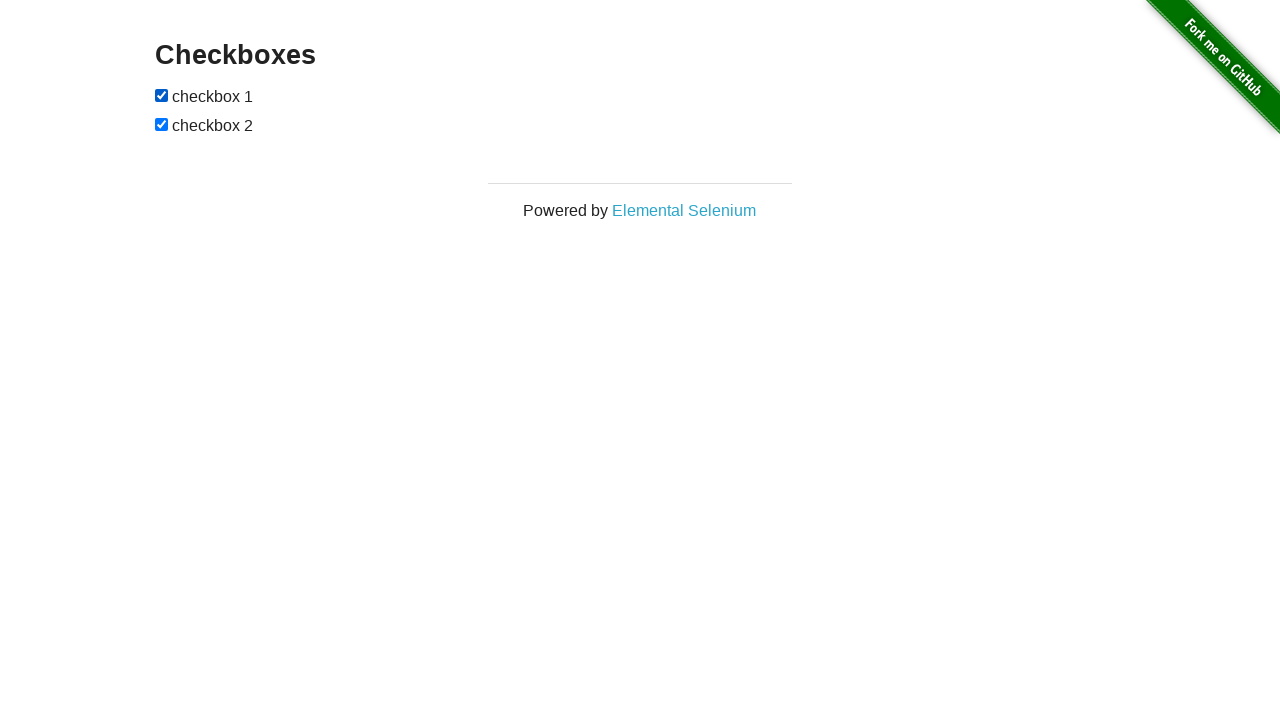

Clicked second checkbox to unselect it at (162, 124) on xpath=//input[@type='checkbox'][2]
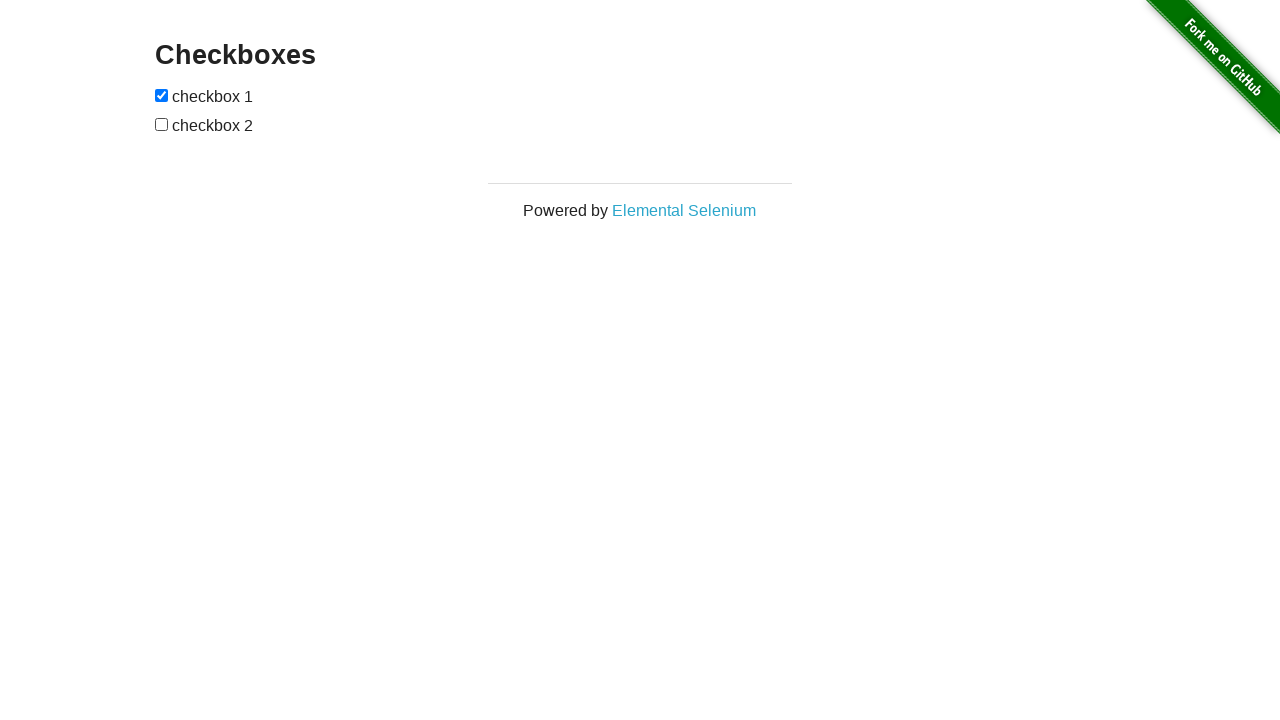

Verified first checkbox is still selected
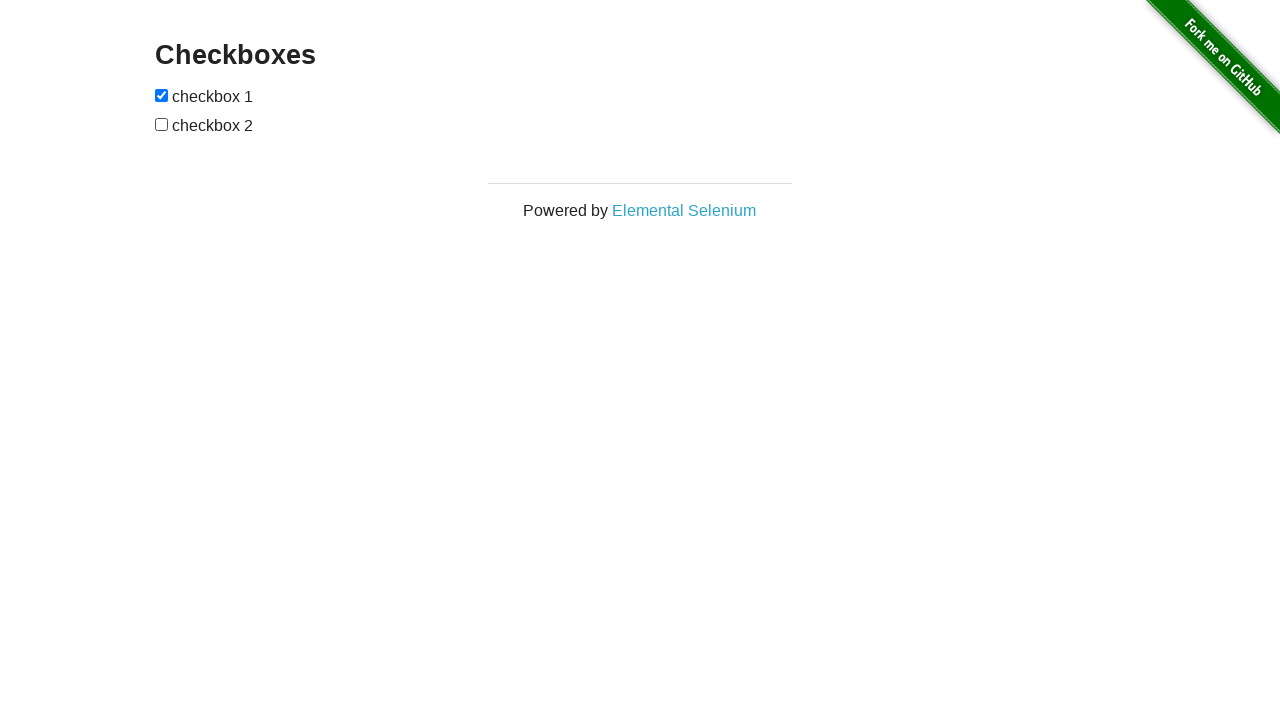

Verified second checkbox is now unselected
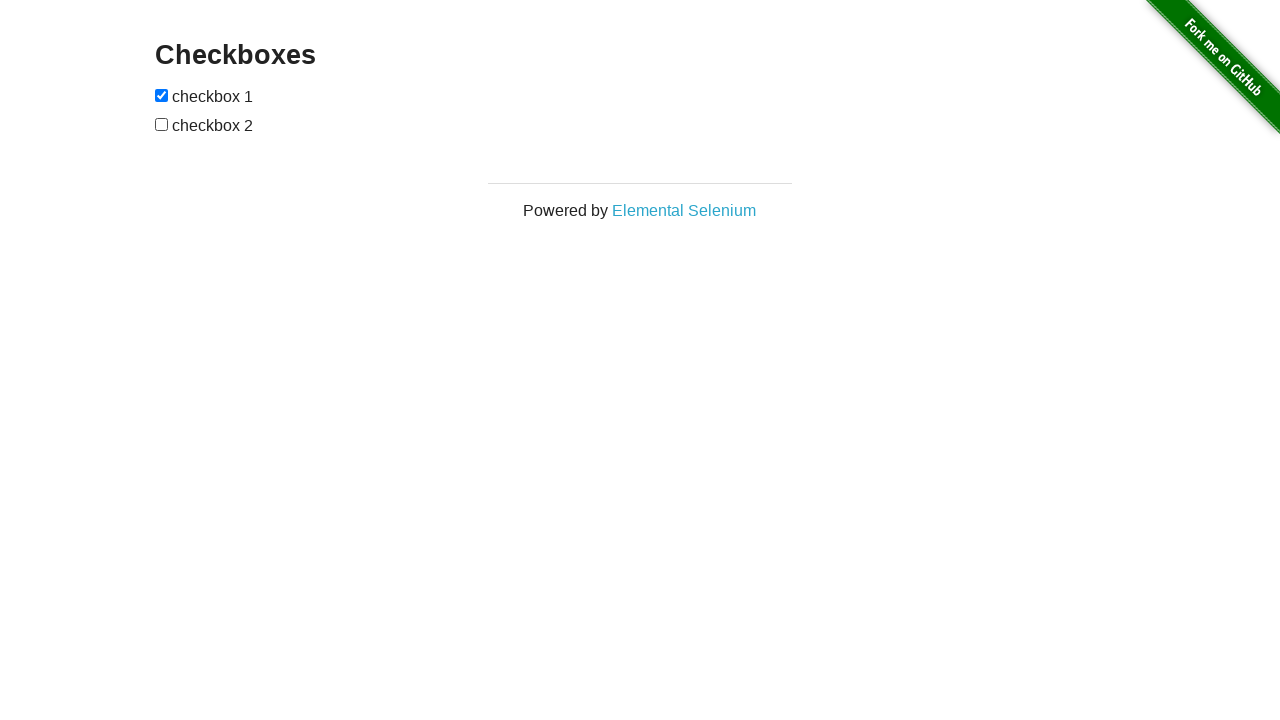

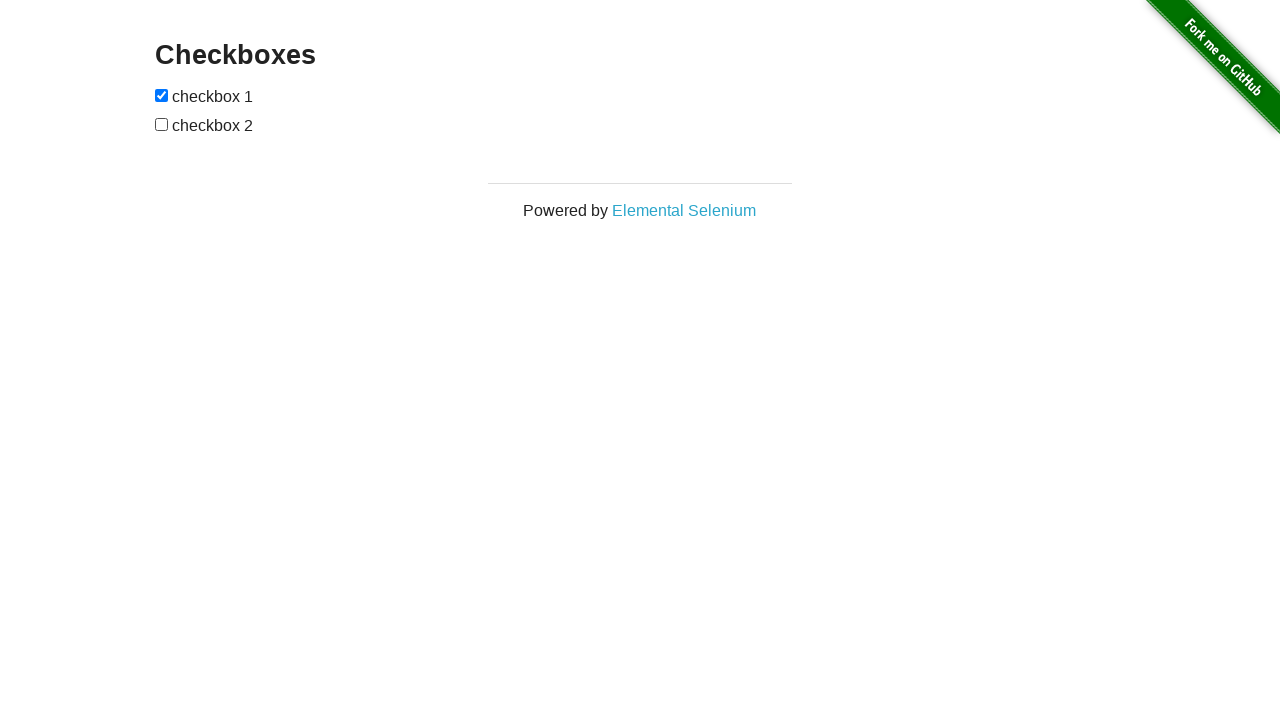